Navigates to a practice automation page and interacts with a table element to verify its structure (rows and columns) and retrieve table data

Starting URL: https://www.rahulshettyacademy.com/AutomationPractice/

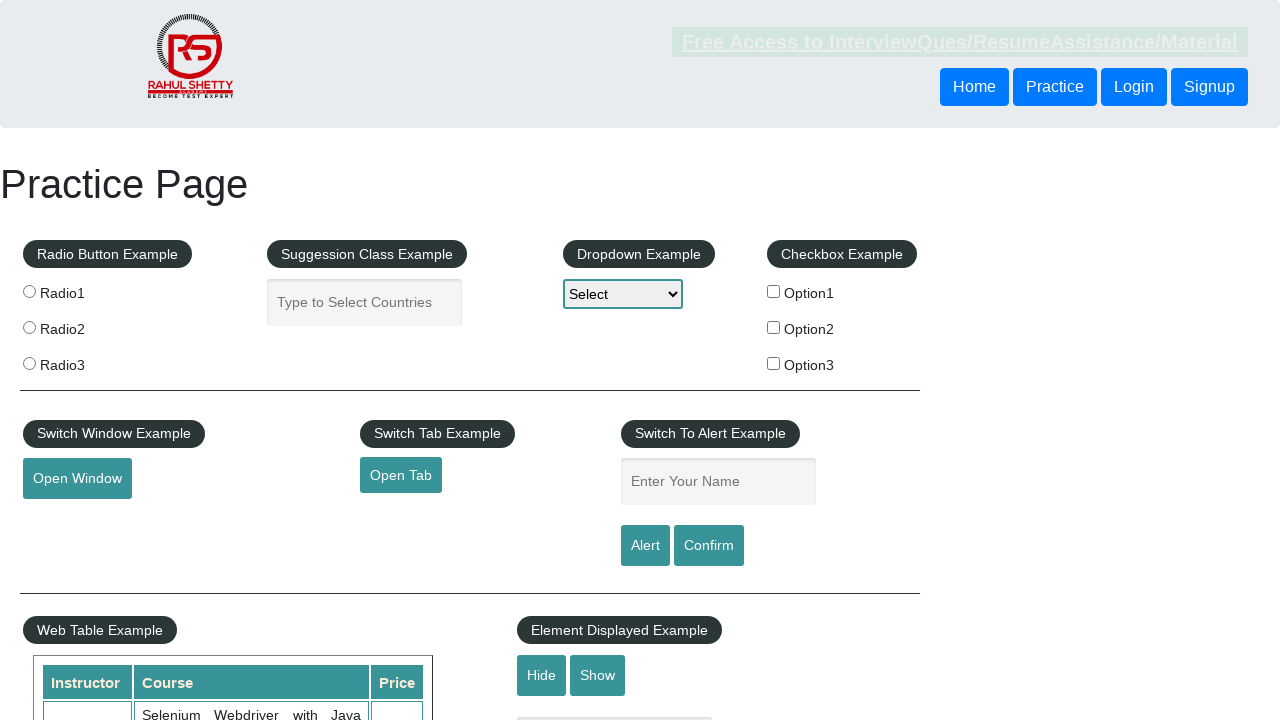

Waited for courses table to be visible
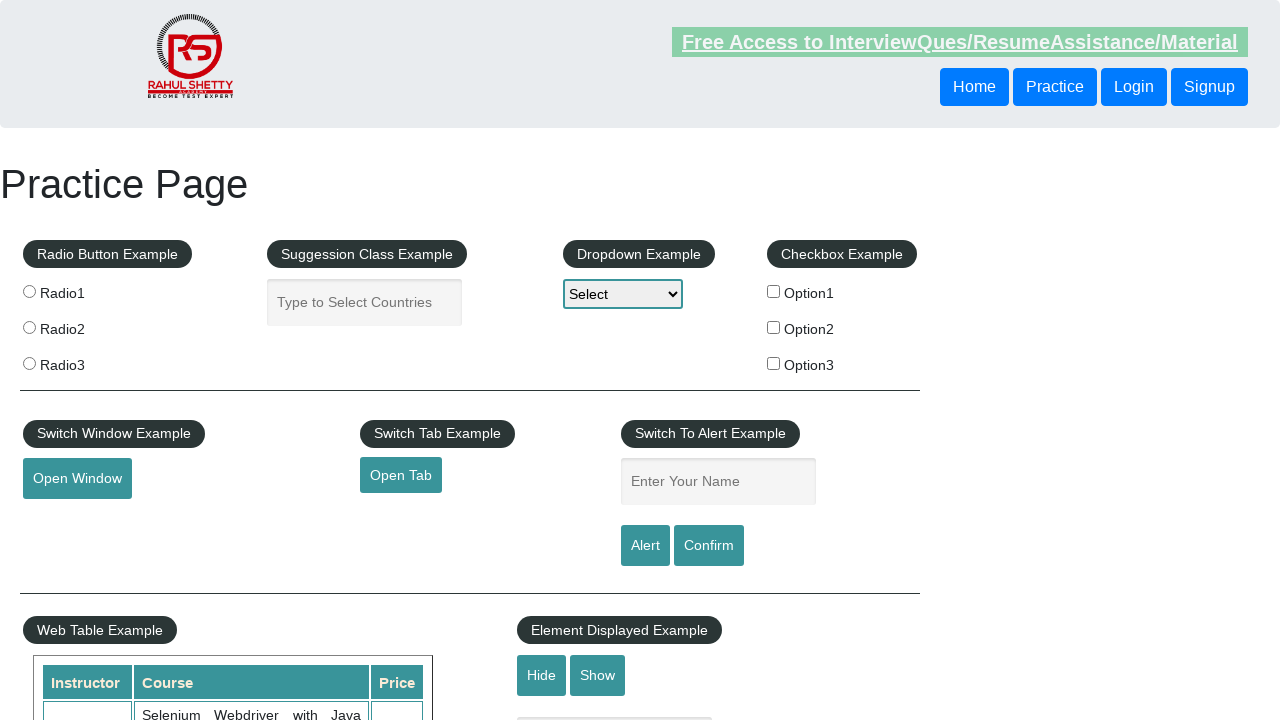

Located courses table element
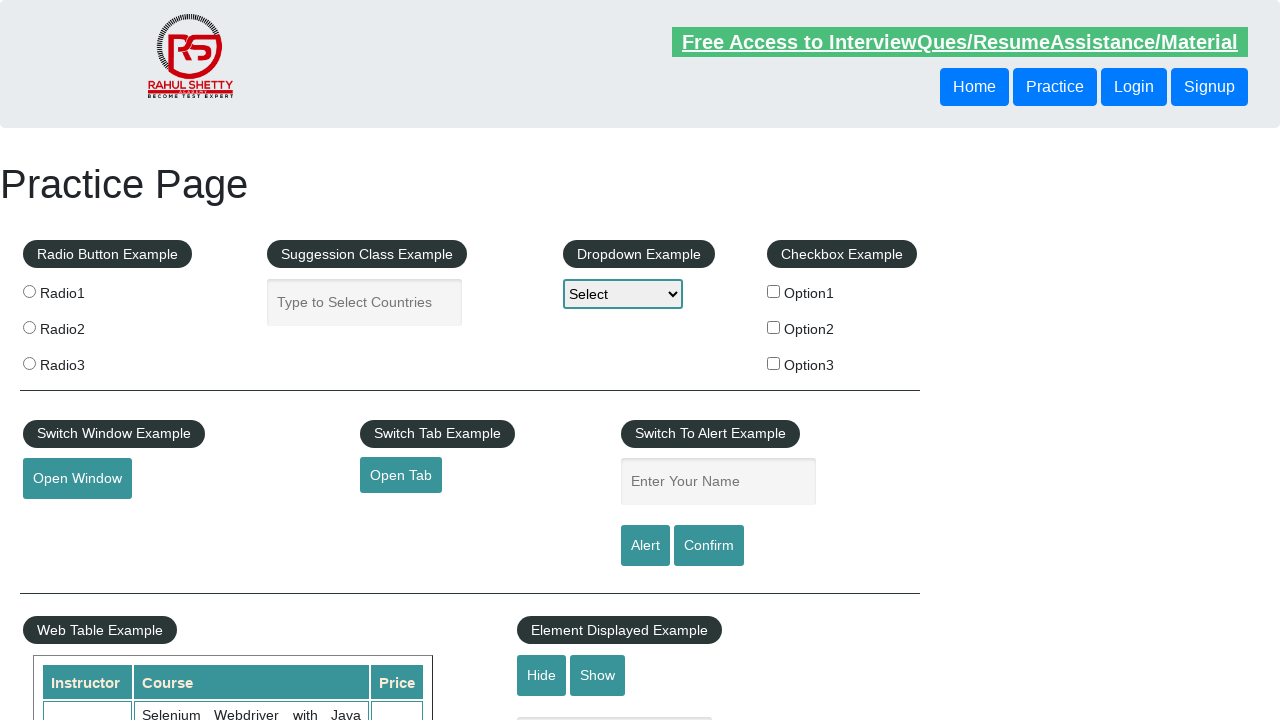

Waited for first row in table body to be ready
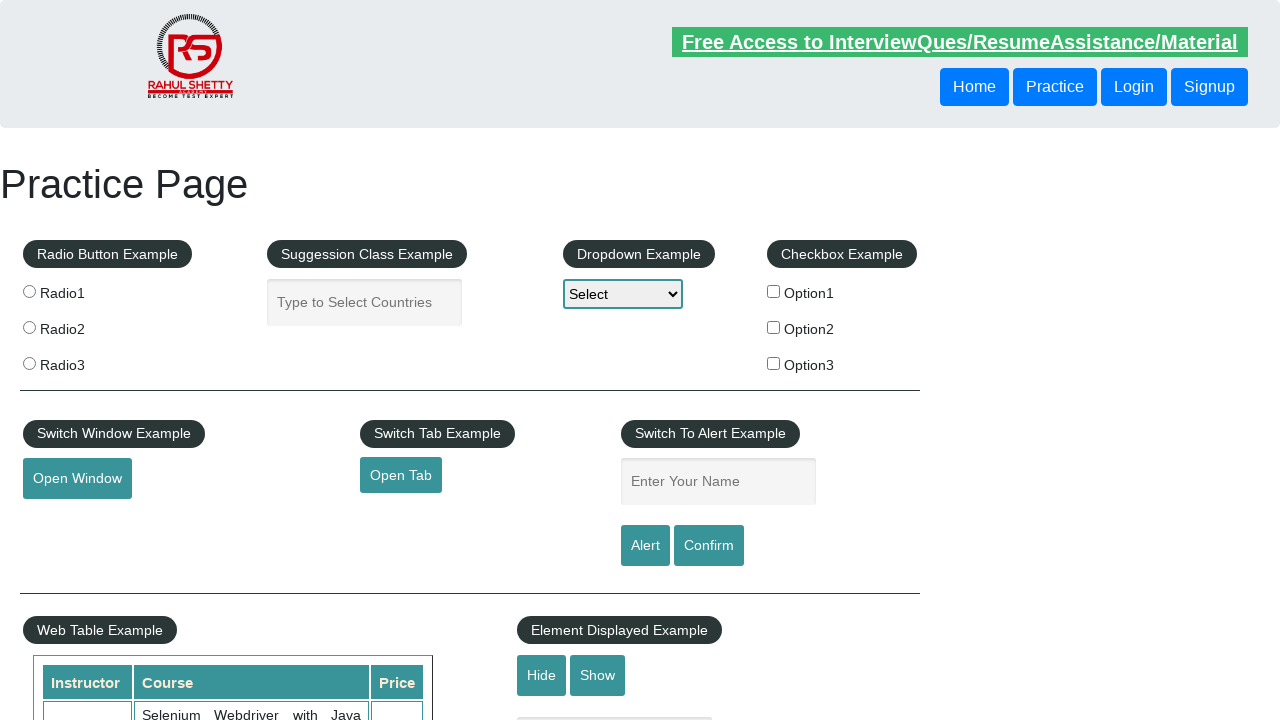

Located and waited for third row in table
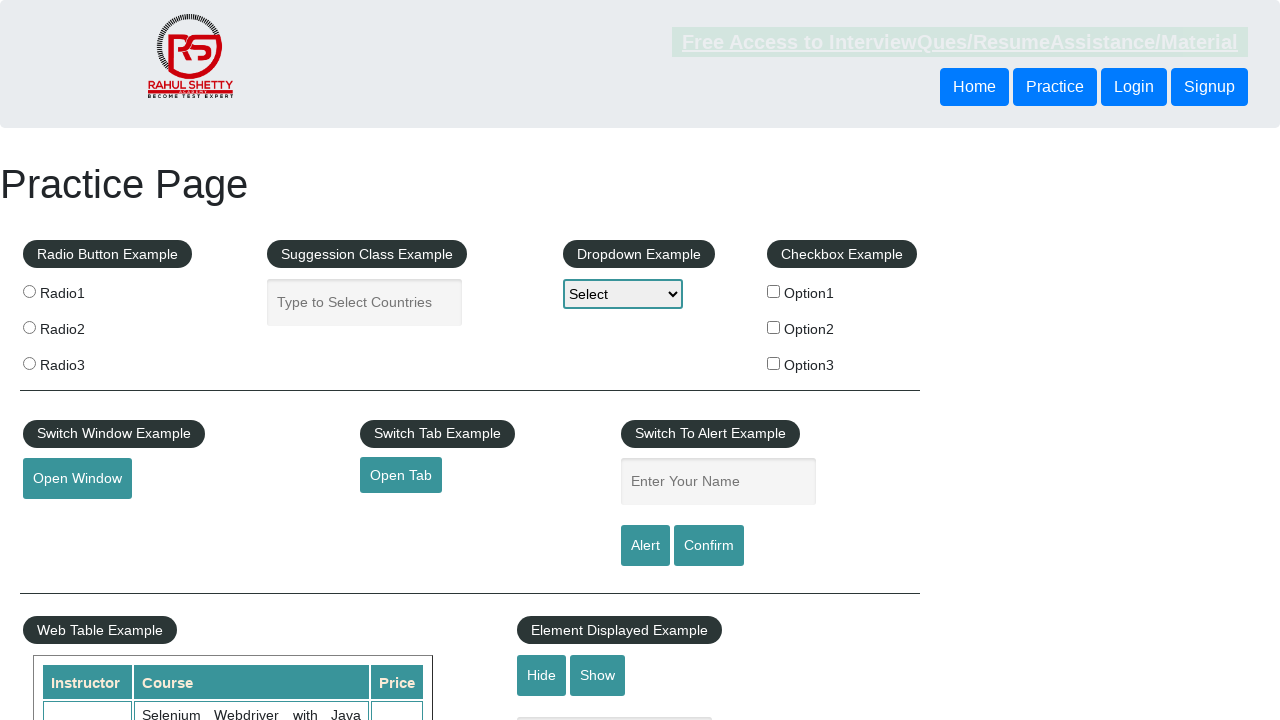

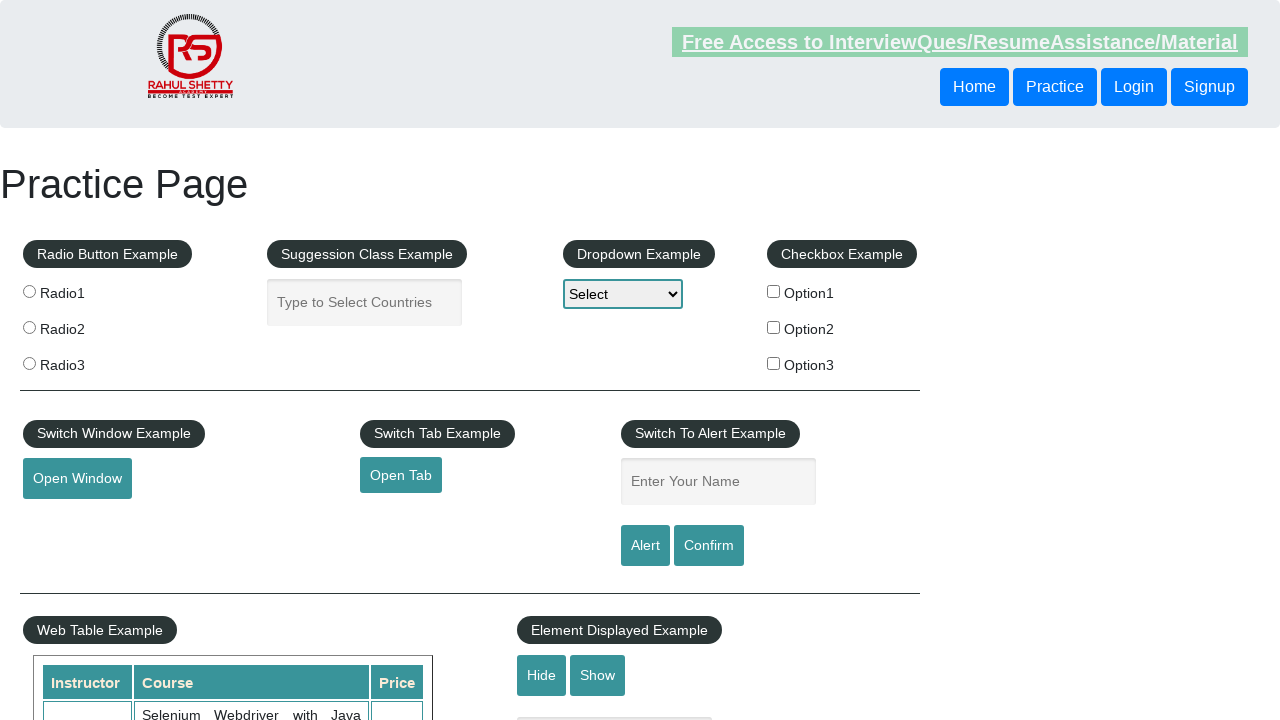